Navigates to a demo website, clicks on the "Demo Tables" link, and verifies that the employee table loads with data rows.

Starting URL: http://automationbykrishna.com/#

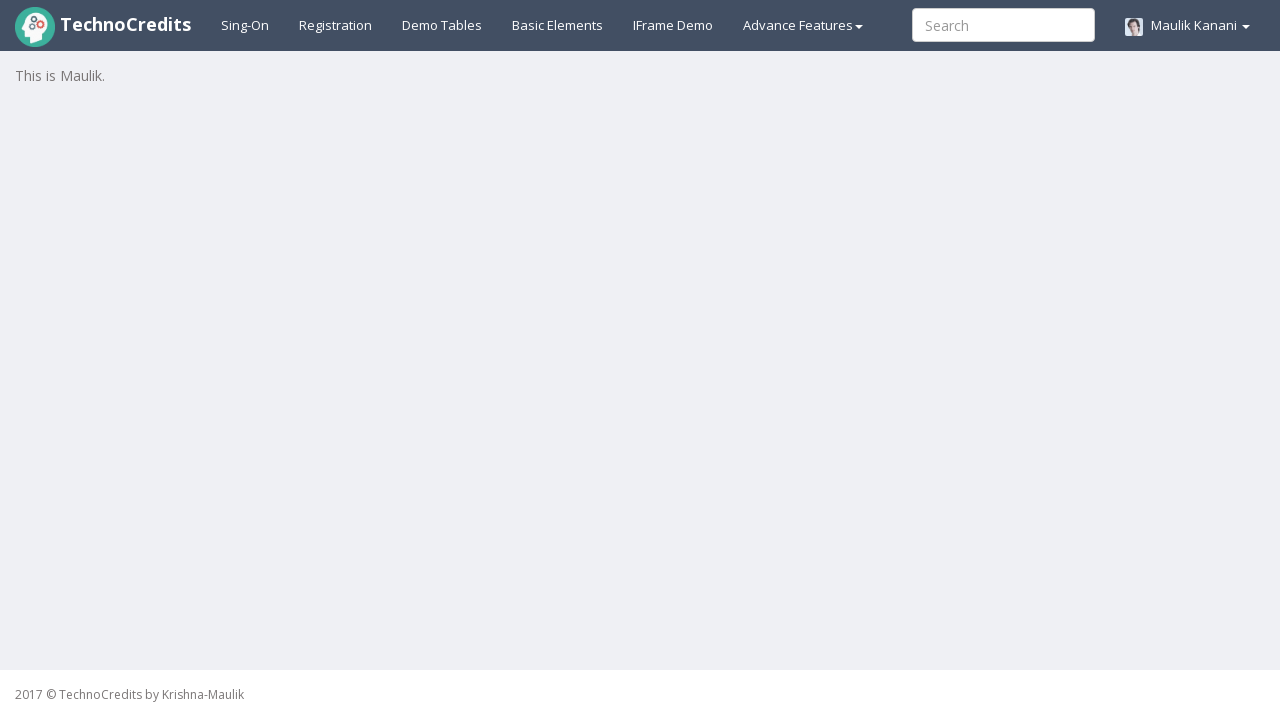

Navigated to automation demo website
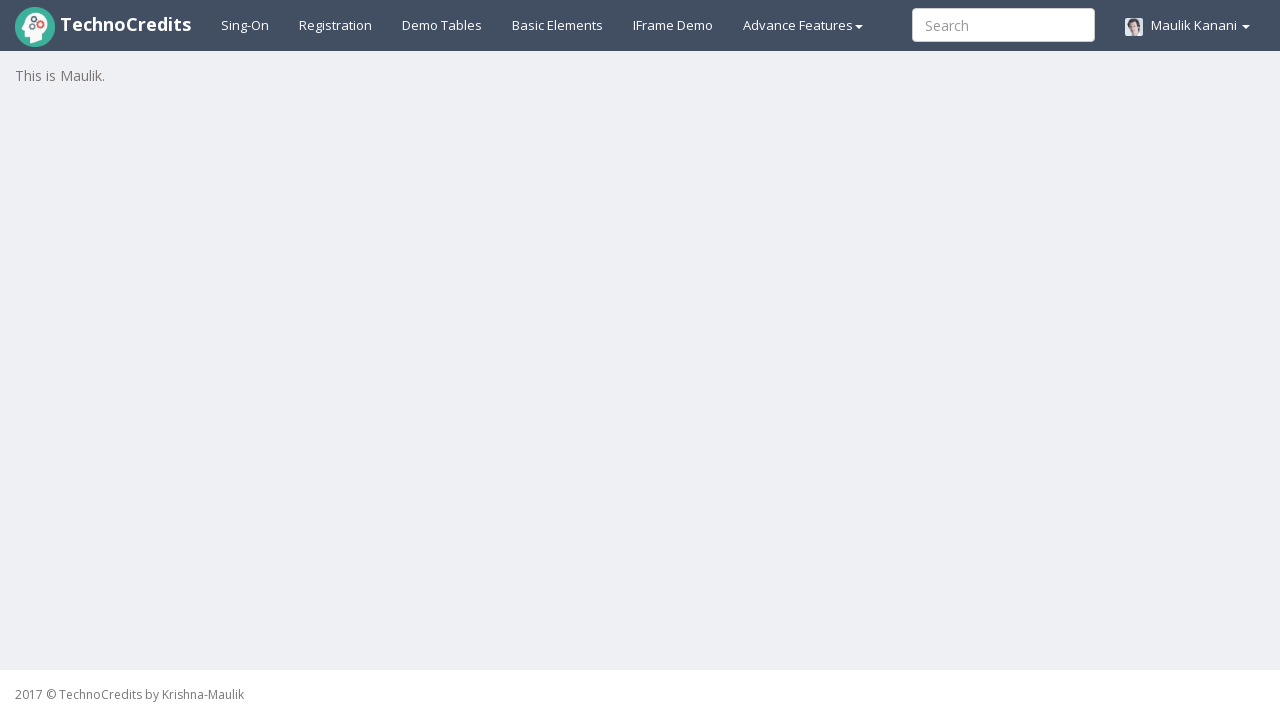

Clicked on Demo Tables link at (442, 25) on text=Demo Tables
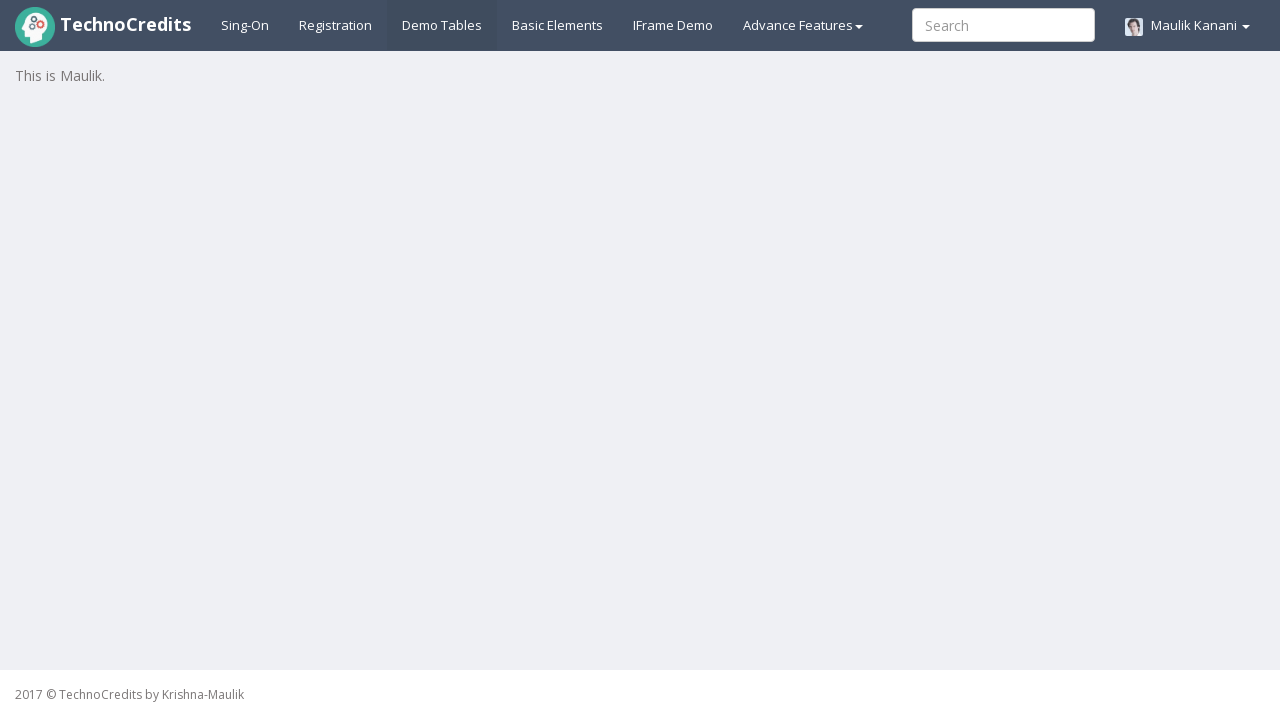

Employee table loaded with data rows
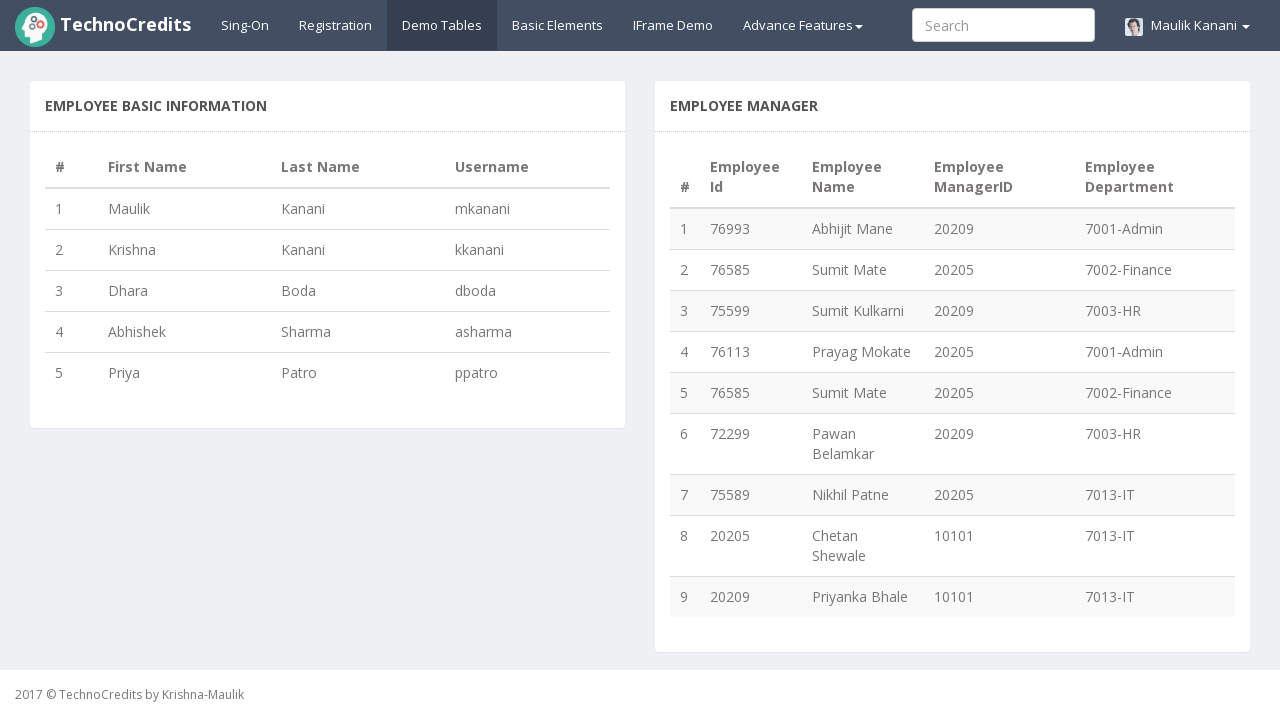

Verified that table contains employee data with all columns
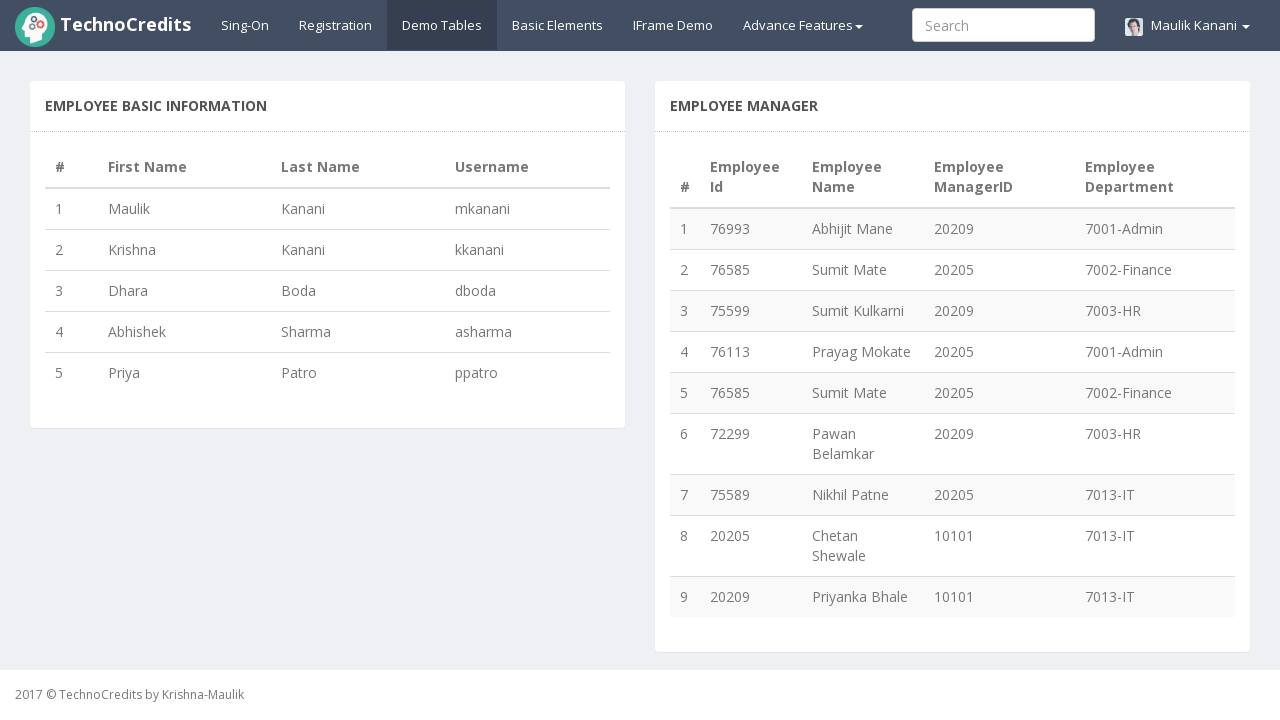

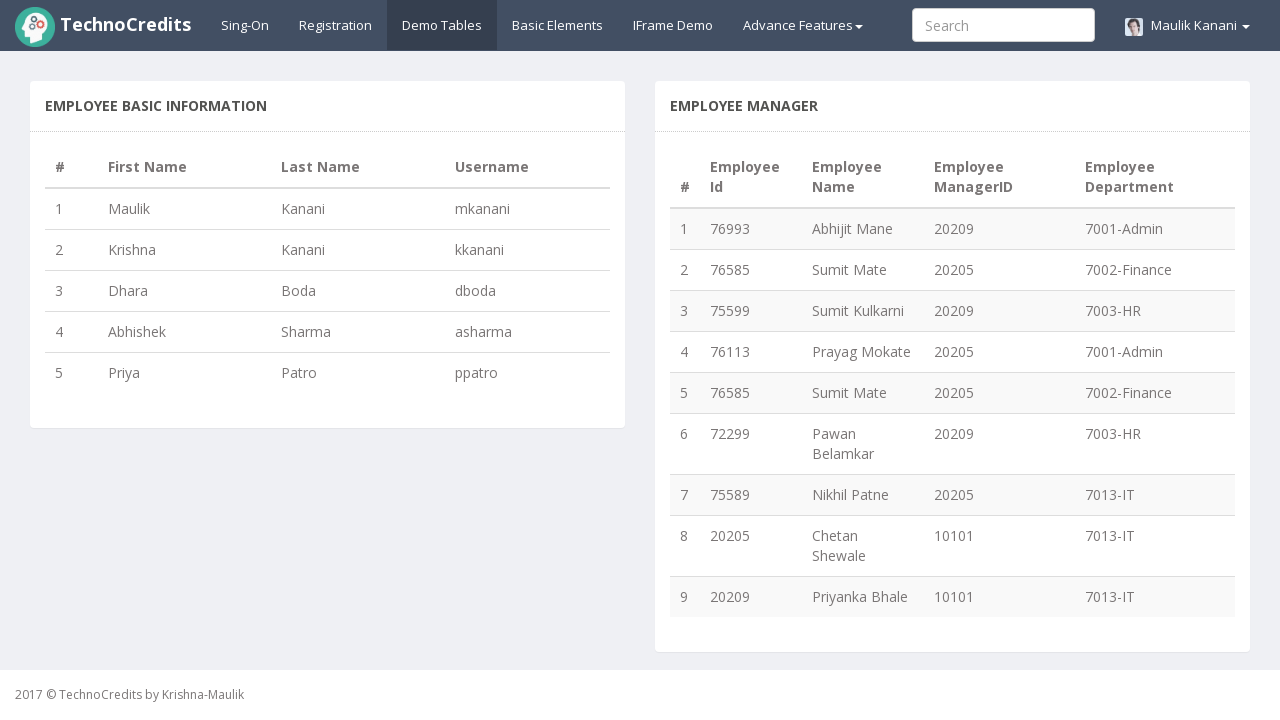